Tests drag and drop functionality by dragging element A to the position of element B on a drag and drop demo page.

Starting URL: http://the-internet.herokuapp.com/drag_and_drop

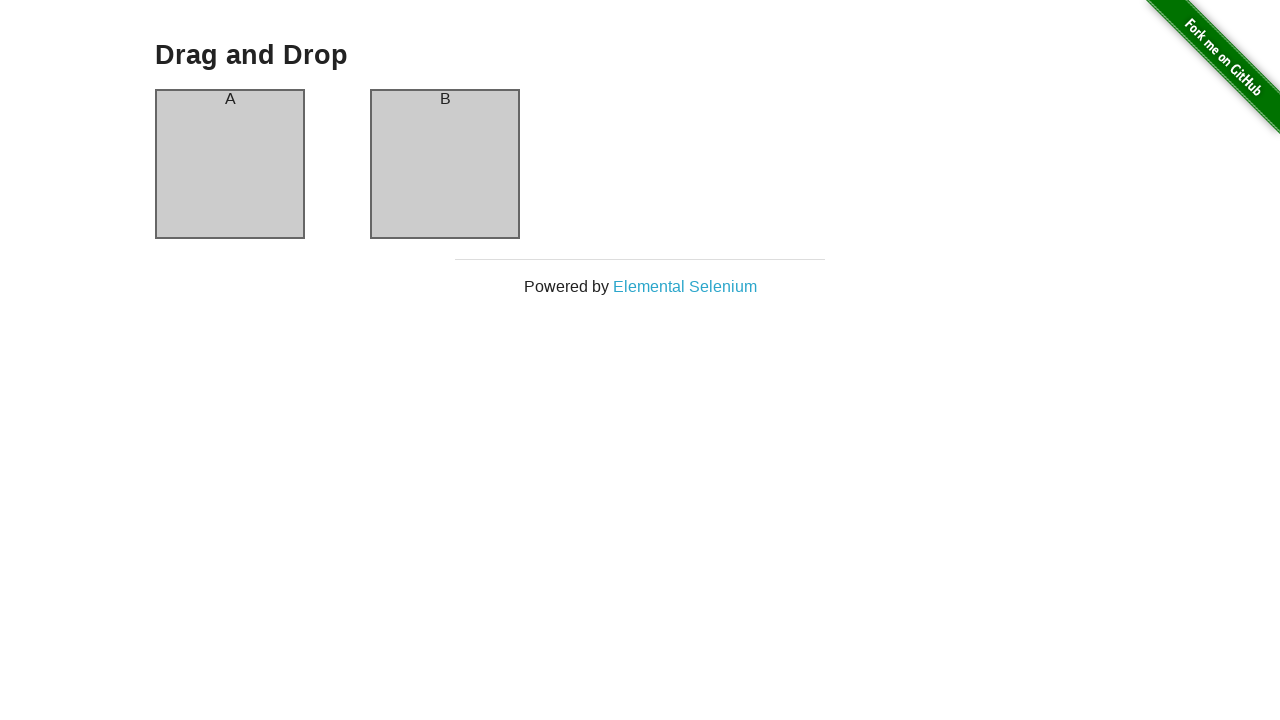

Navigated to drag and drop demo page
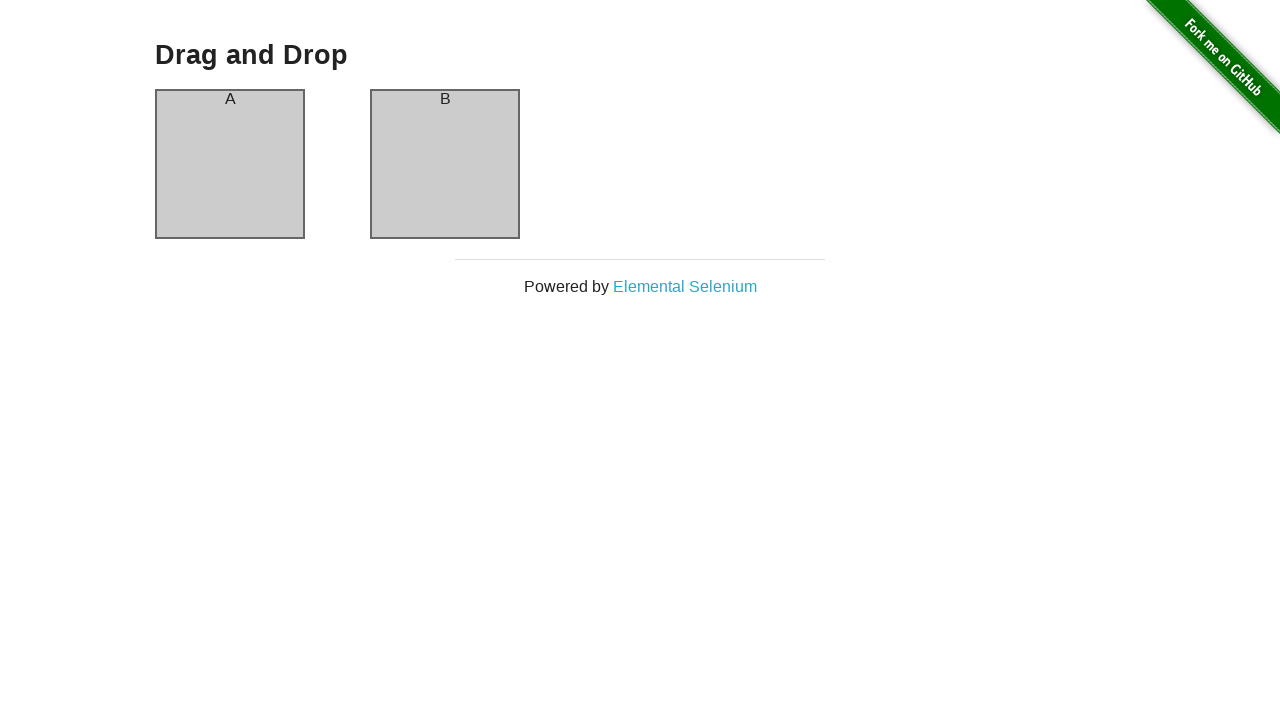

Located drag source element A
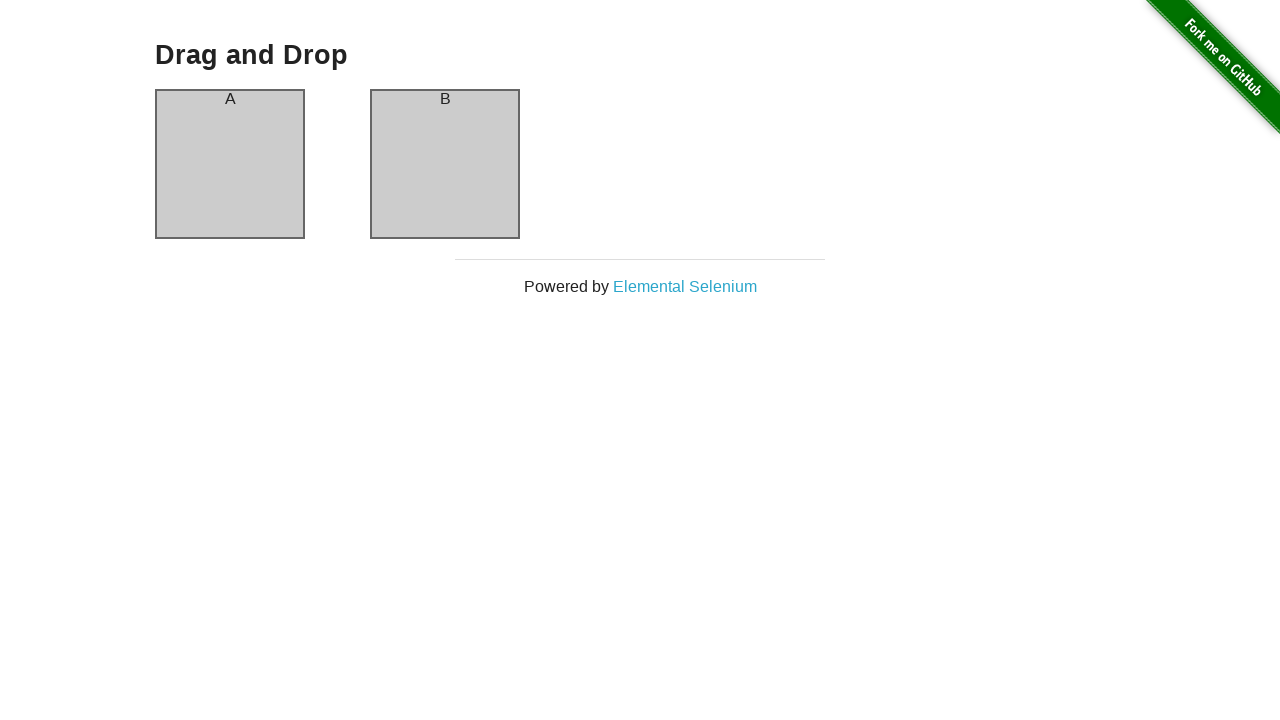

Located drop destination element B
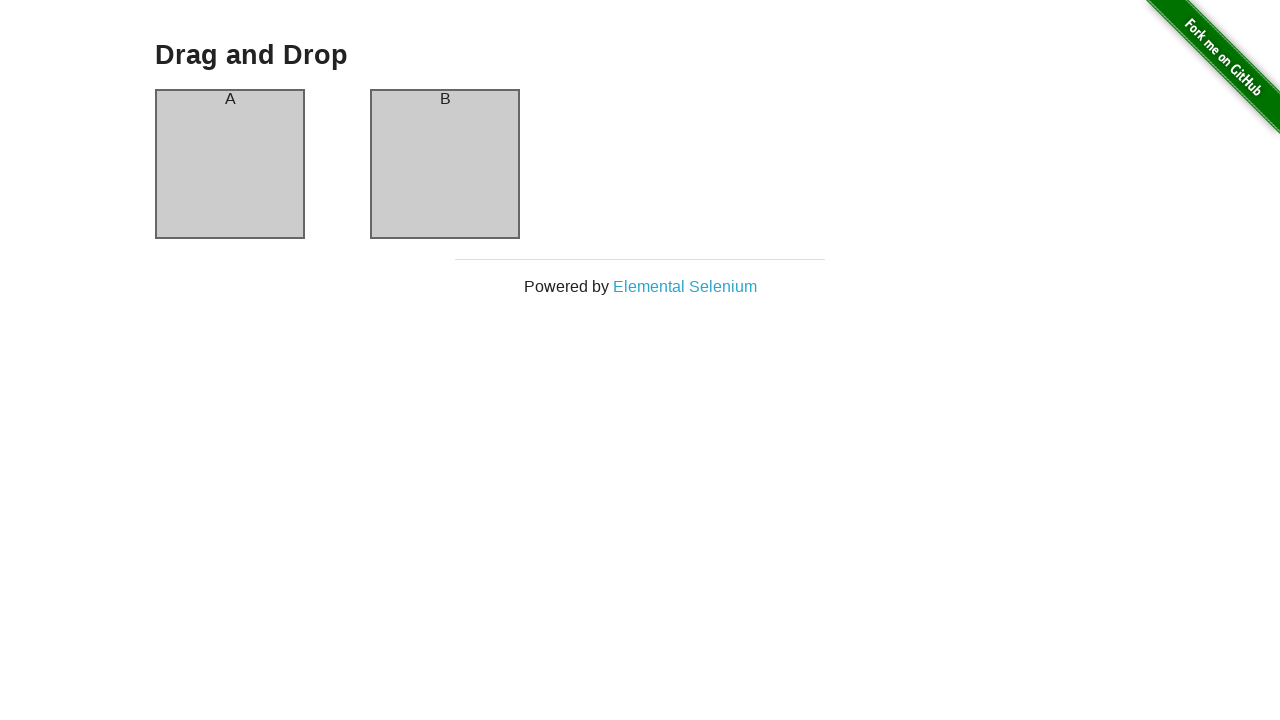

Dragged element A to position of element B at (445, 99)
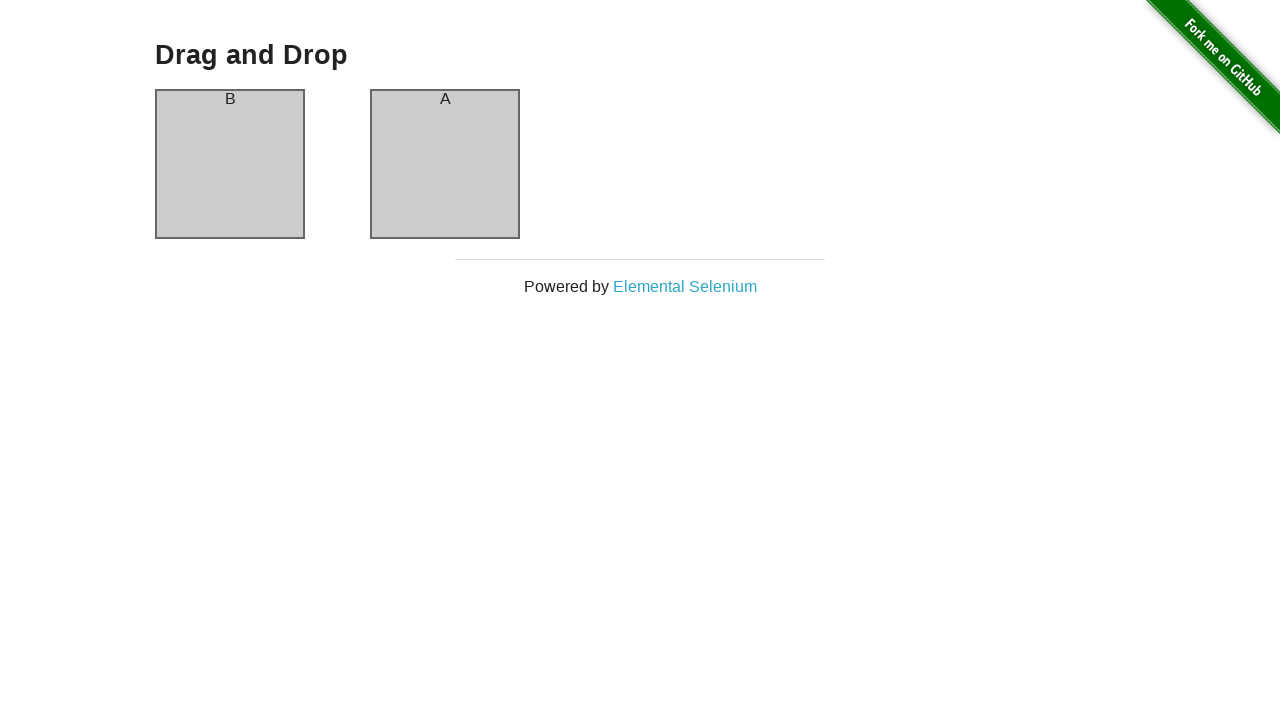

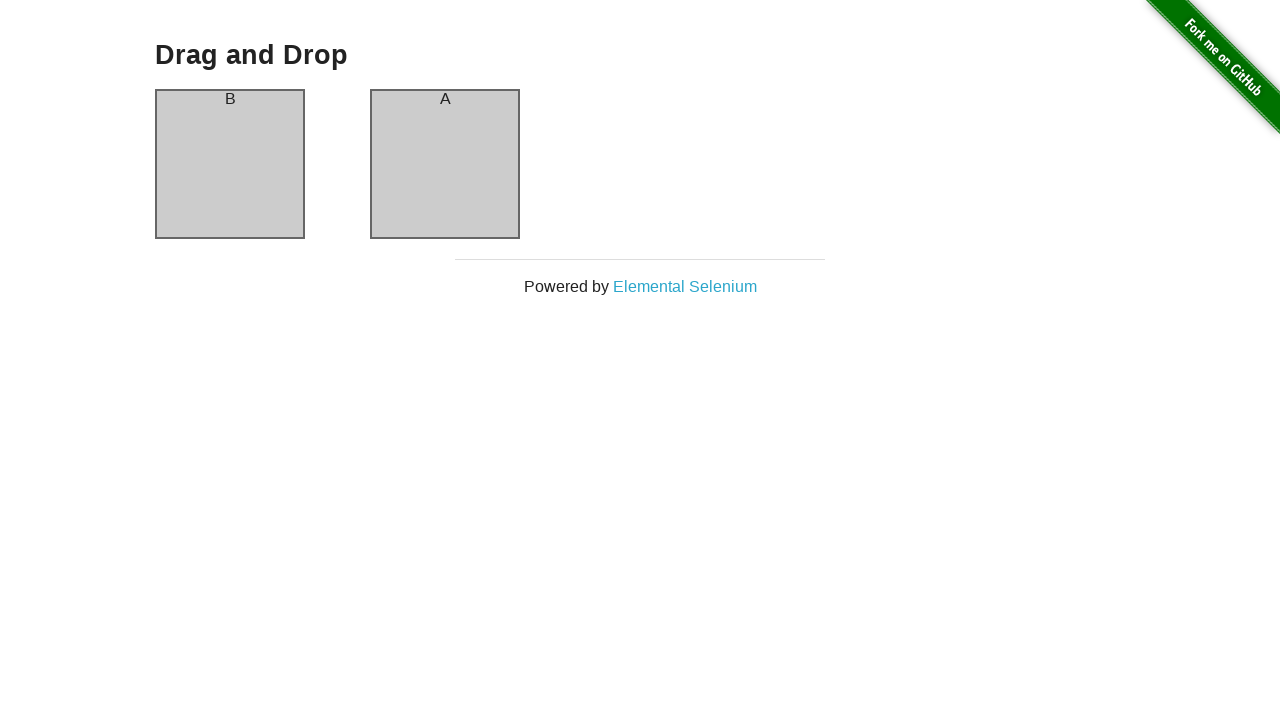